Tests login form validation by entering only a password and clicking login, verifying the appropriate error message

Starting URL: https://the-internet.herokuapp.com/login

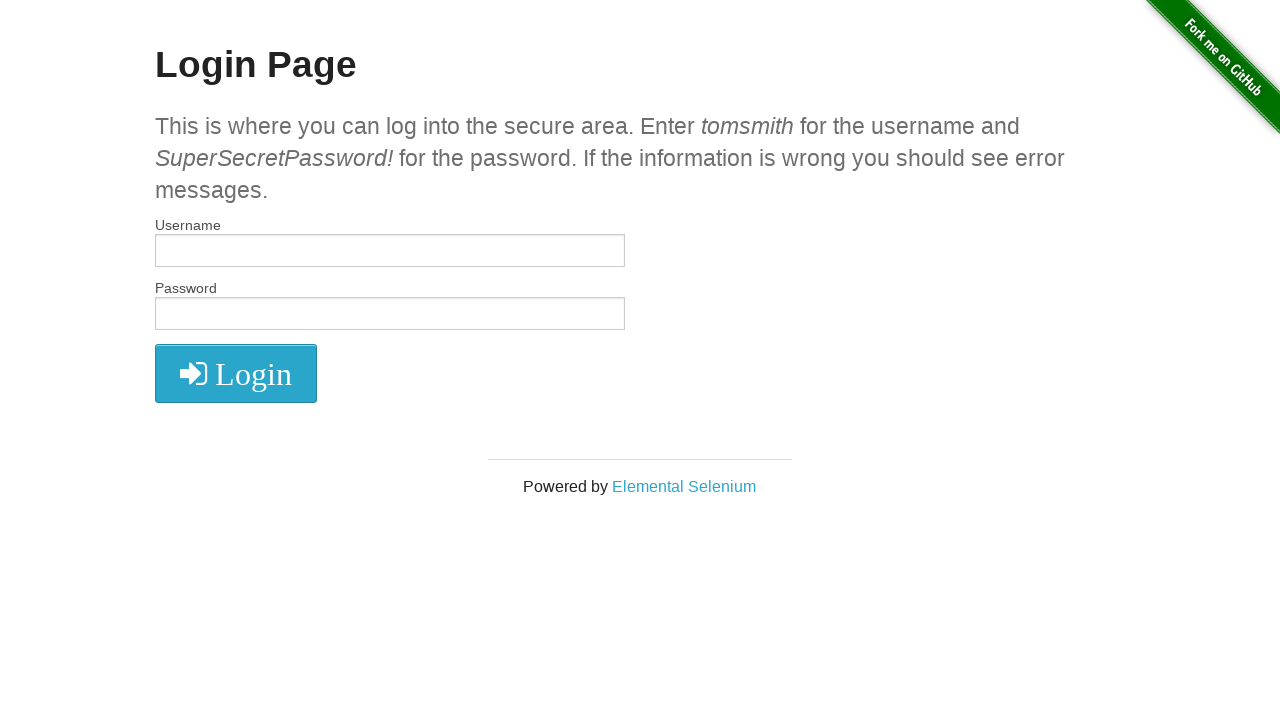

Waited for login form to be visible
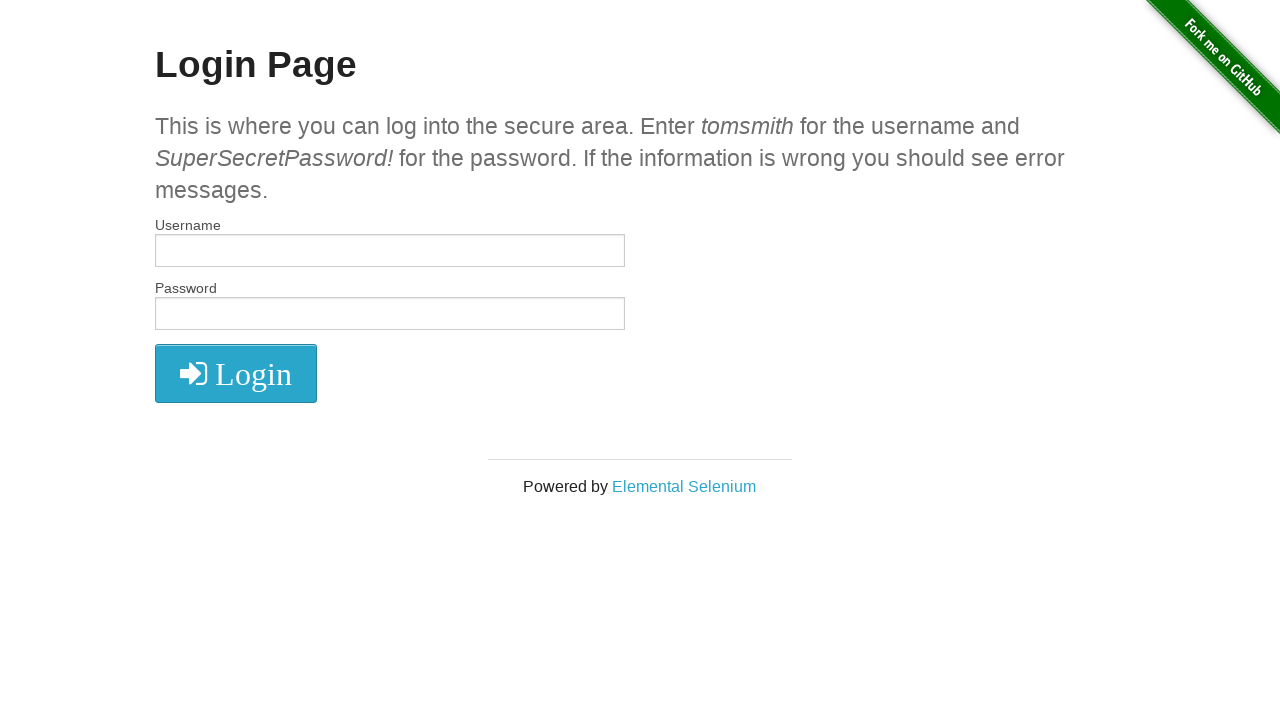

Filled password field with 'testpass123' on #password
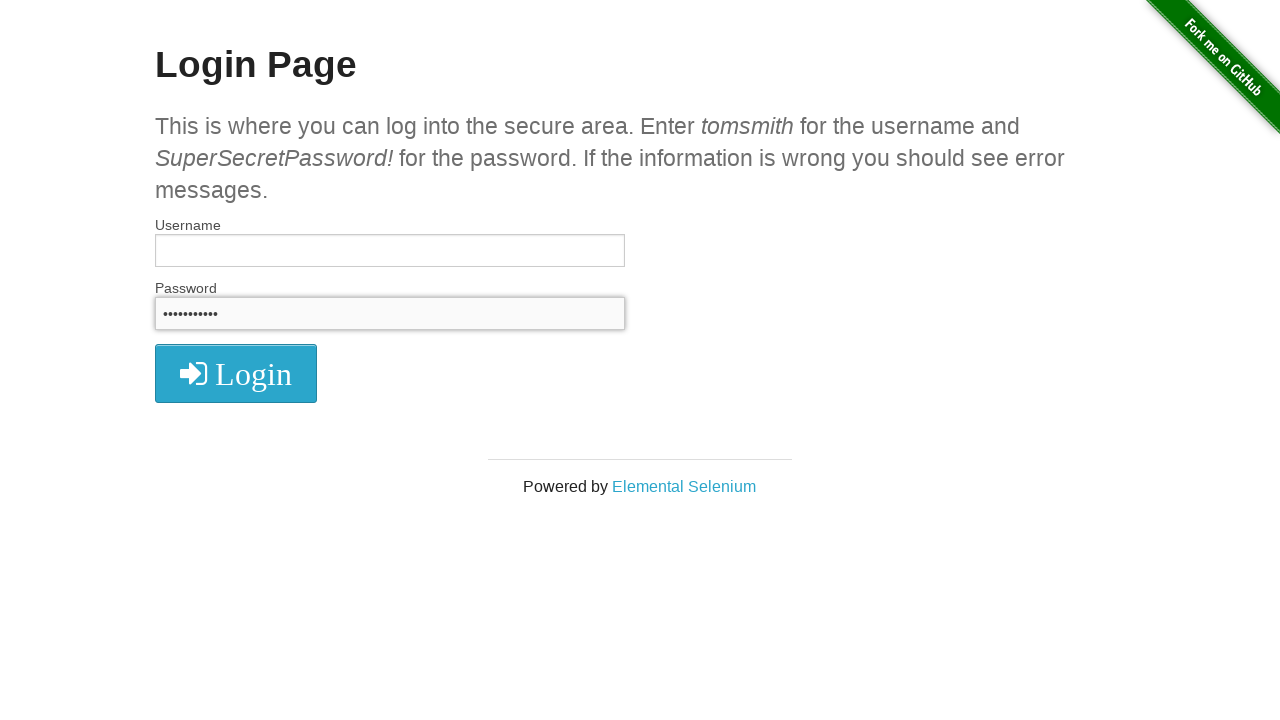

Clicked login button without entering username at (236, 373) on #login button
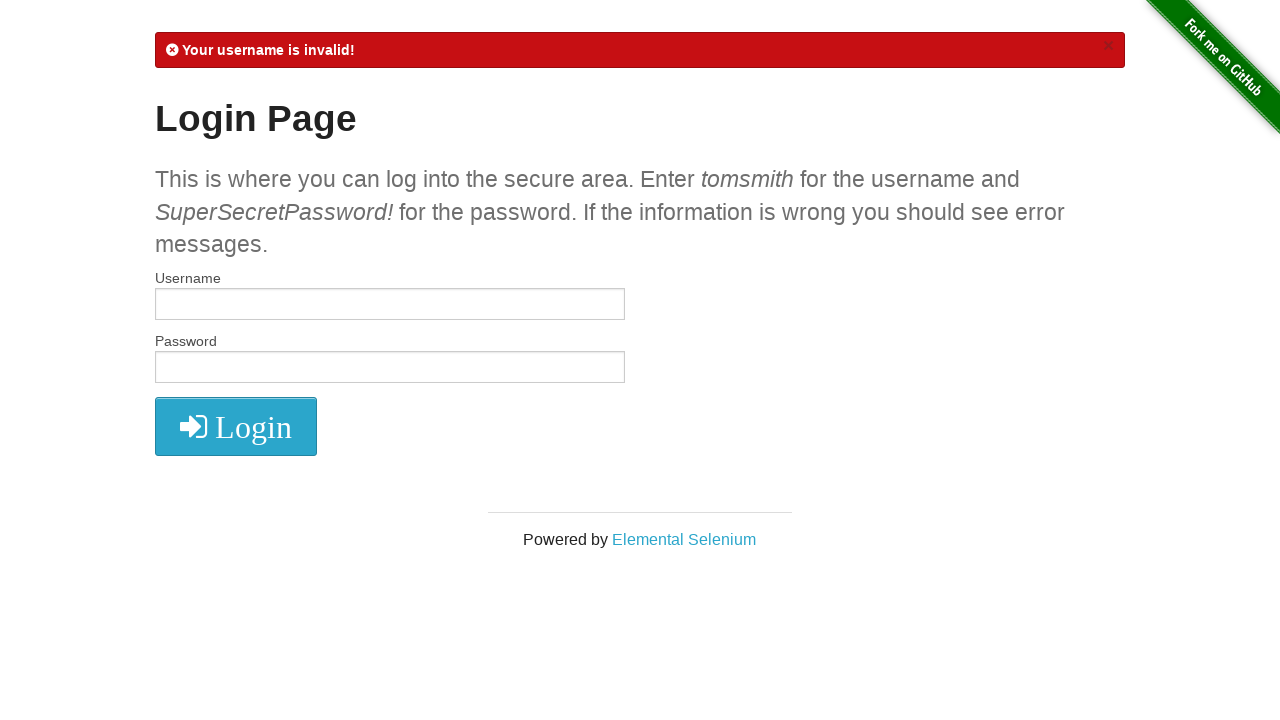

Error message appeared on screen
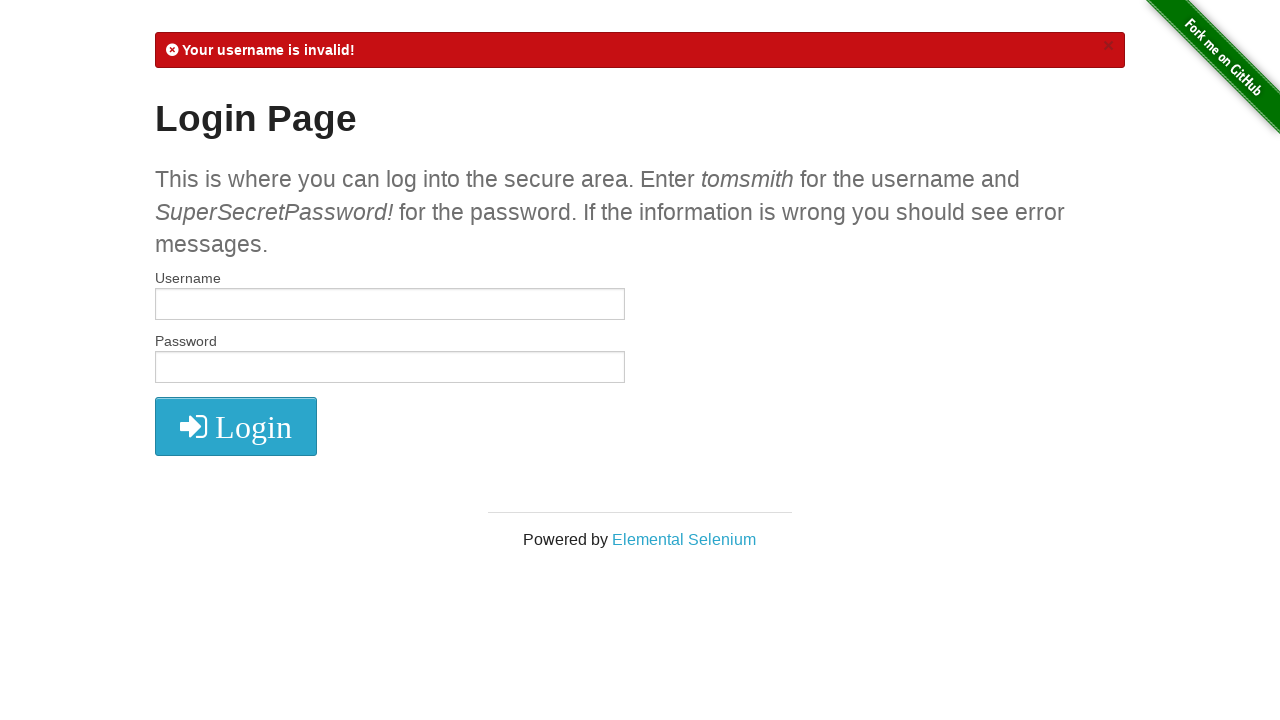

Retrieved error message text content
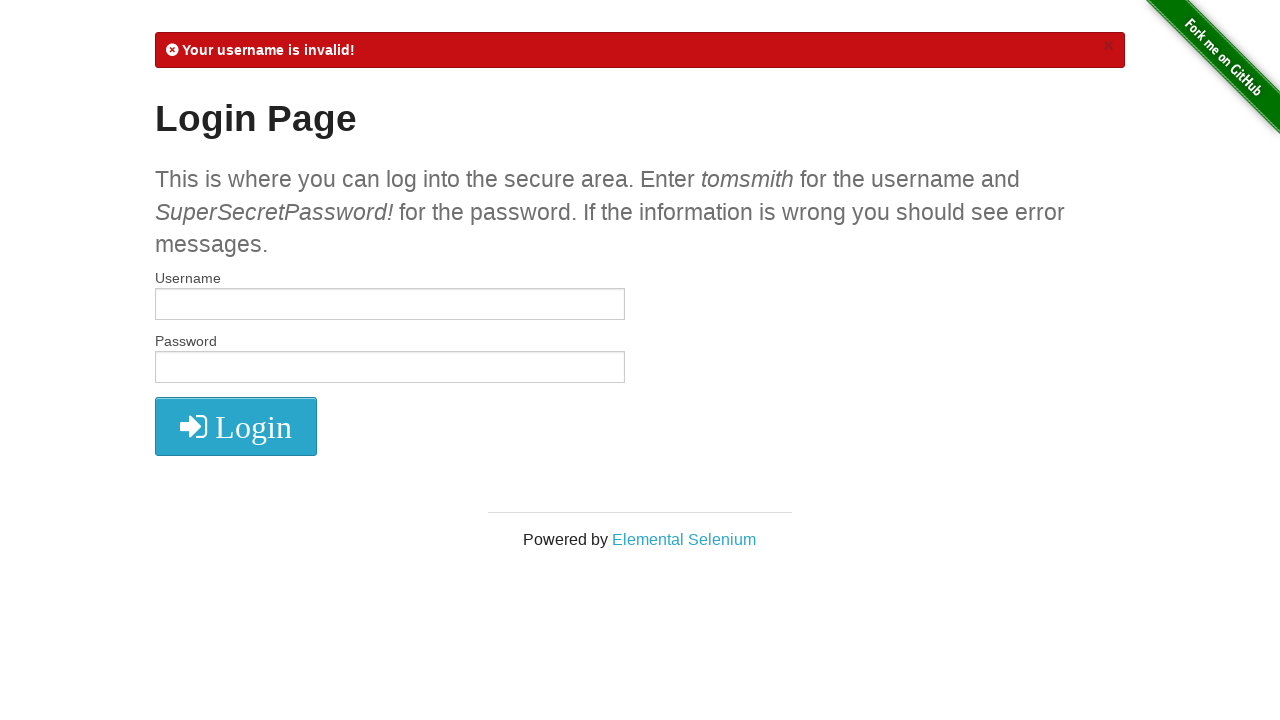

Verified error message contains 'Your username is invalid!'
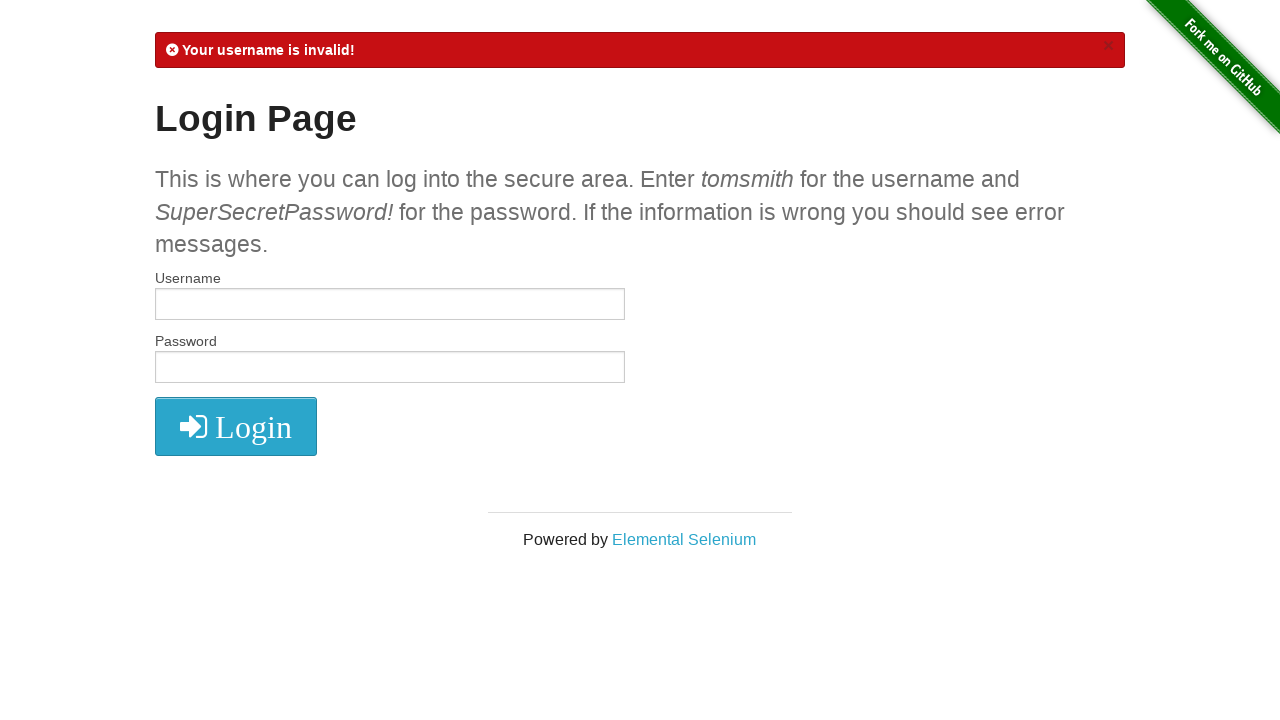

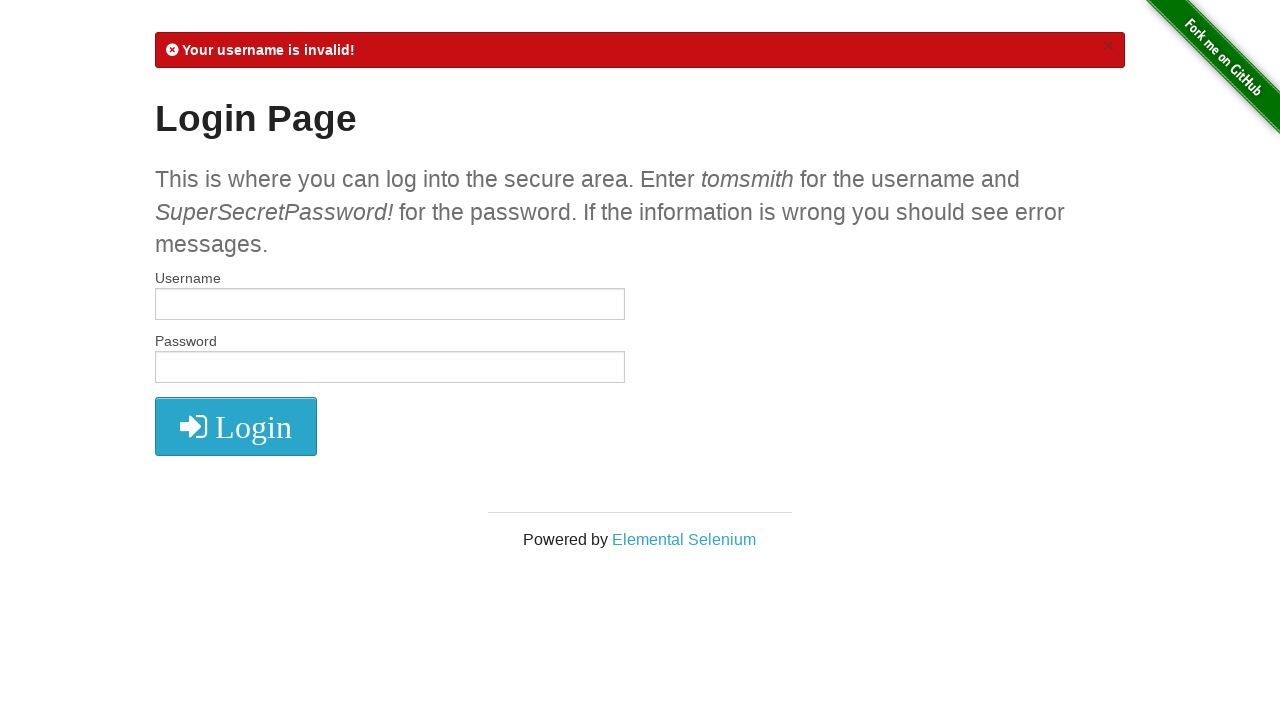